Tests interaction with disabled form elements on a Selenium practice page by attempting to send keys to a disabled password field and interacting with other form fields.

Starting URL: http://seleniumpractise.blogspot.com/2016/09/how-to-work-with-disable-textbox-or.html

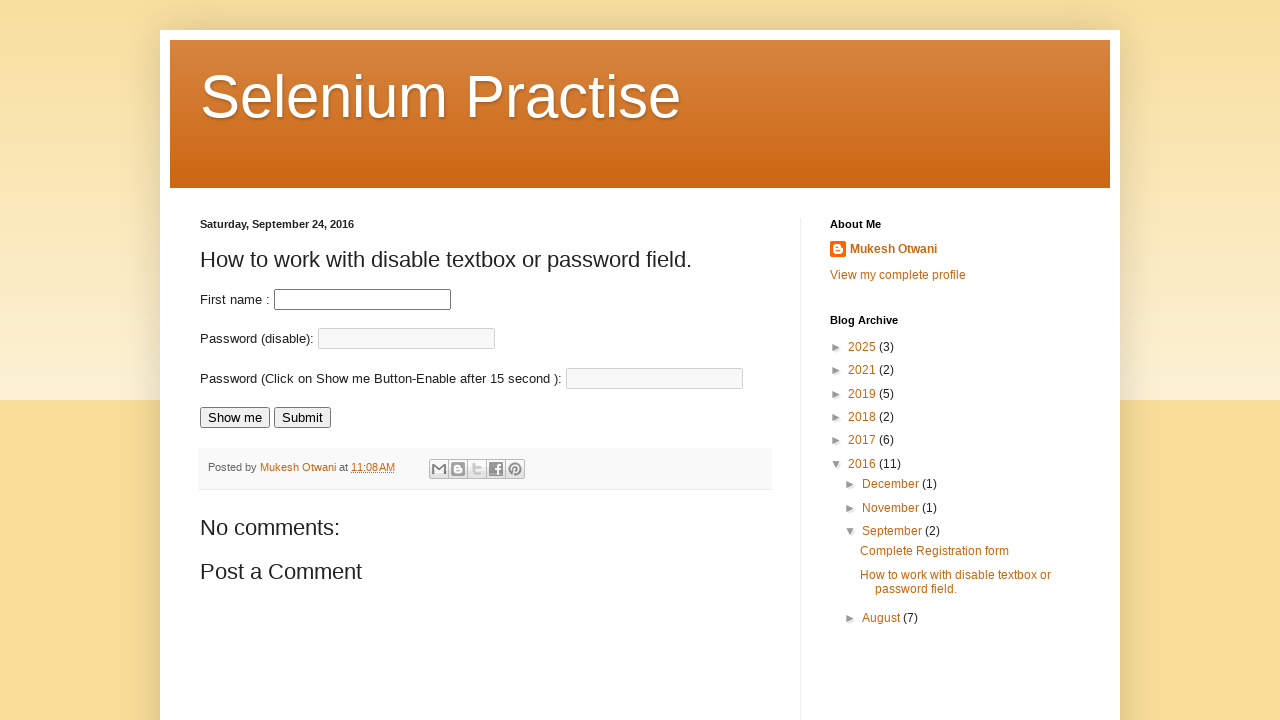

Waited for password field to be present
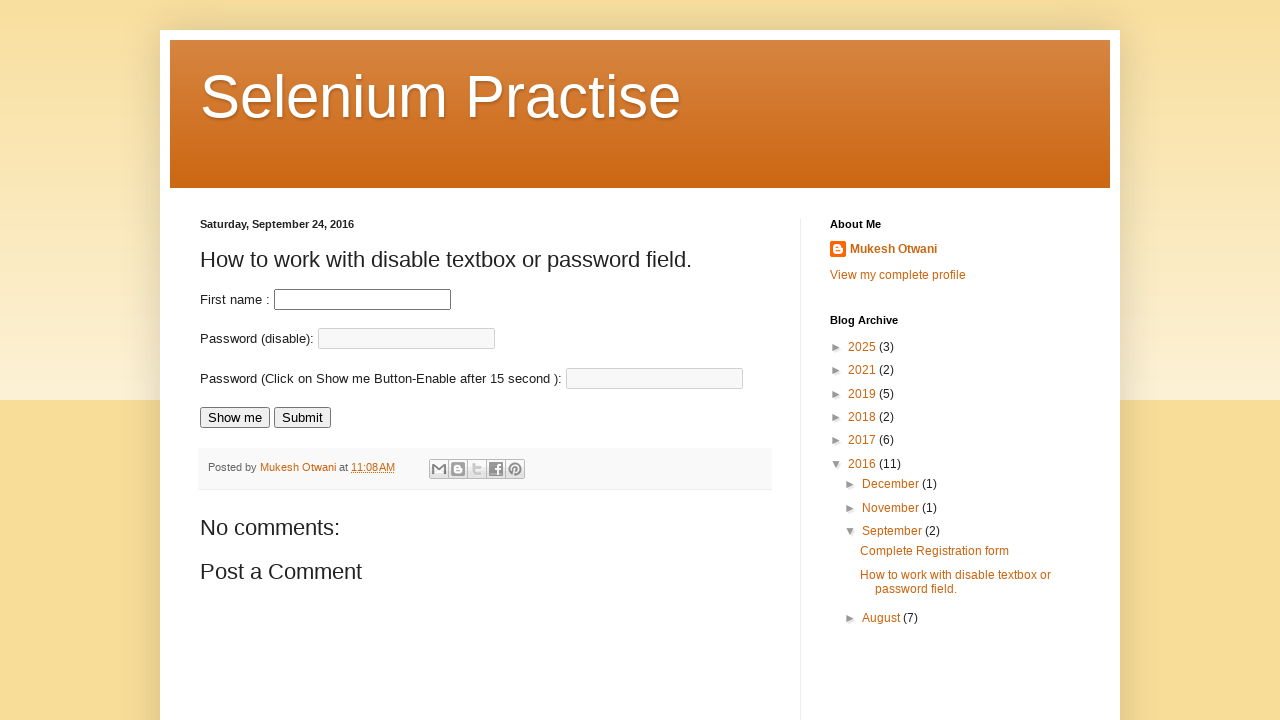

Attempted to fill disabled password field with 'test@123' using force option on #pass
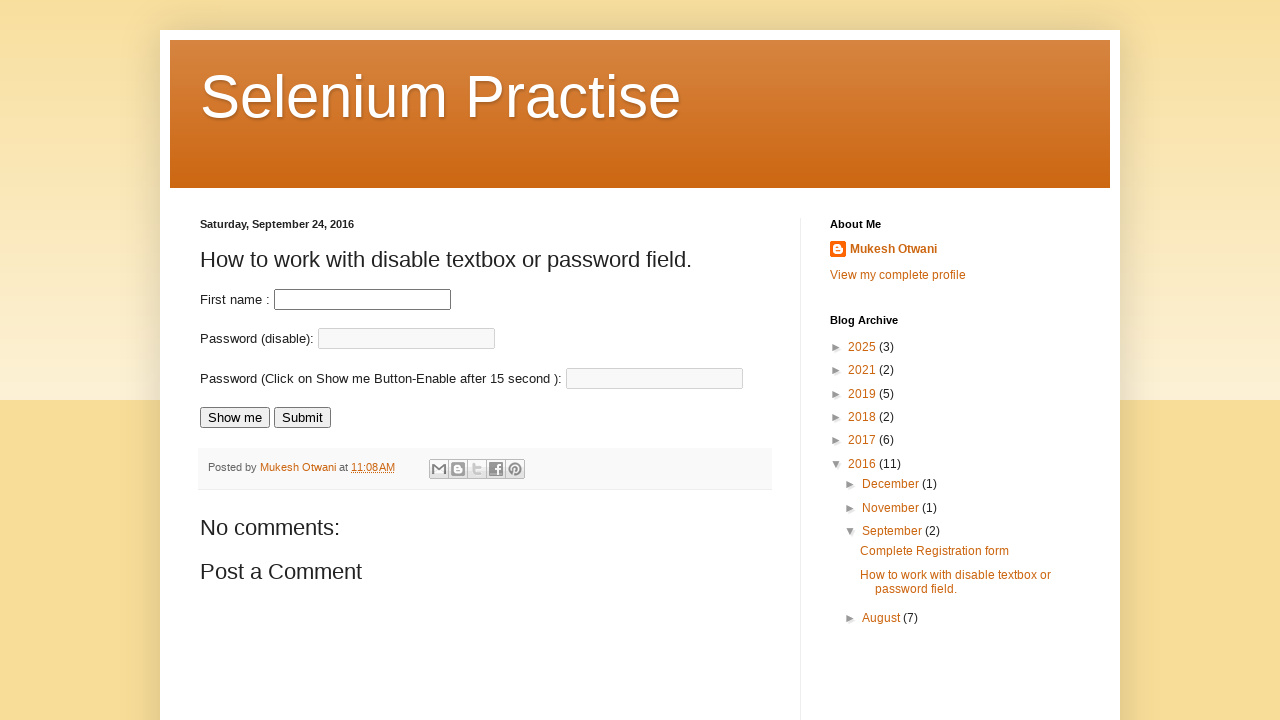

Filled fname field with 'JohnDoe' on #fname
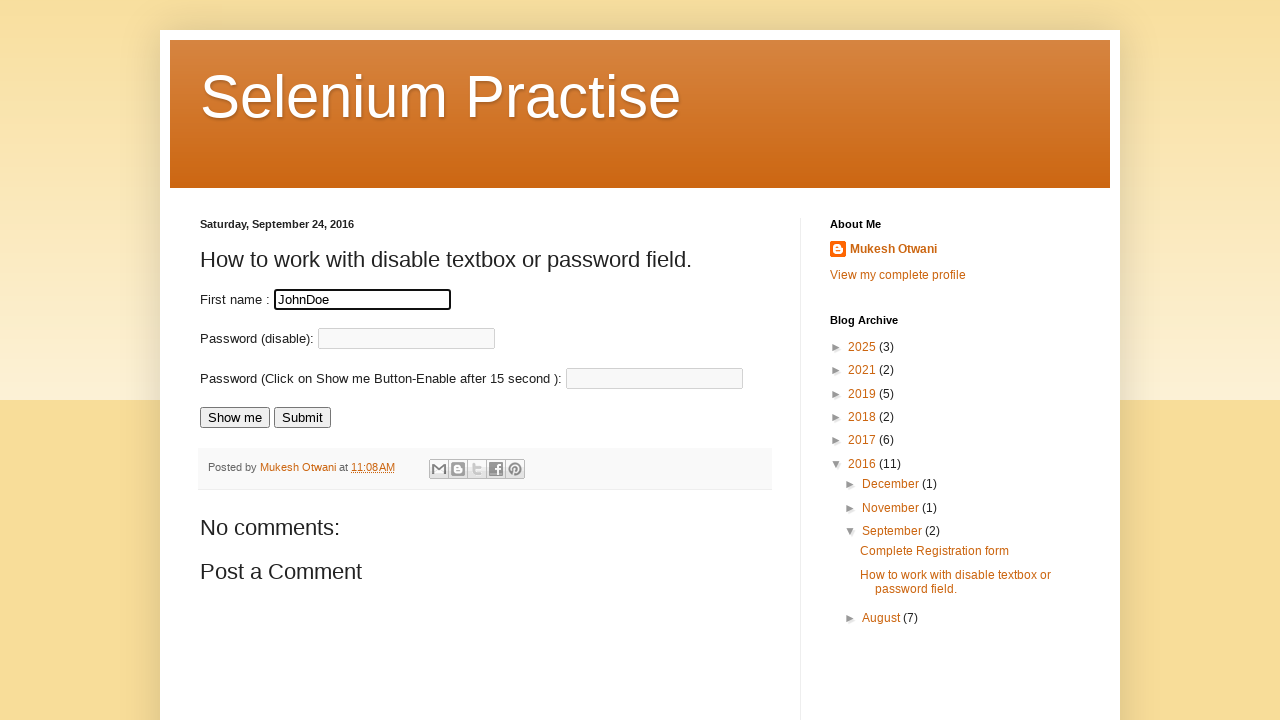

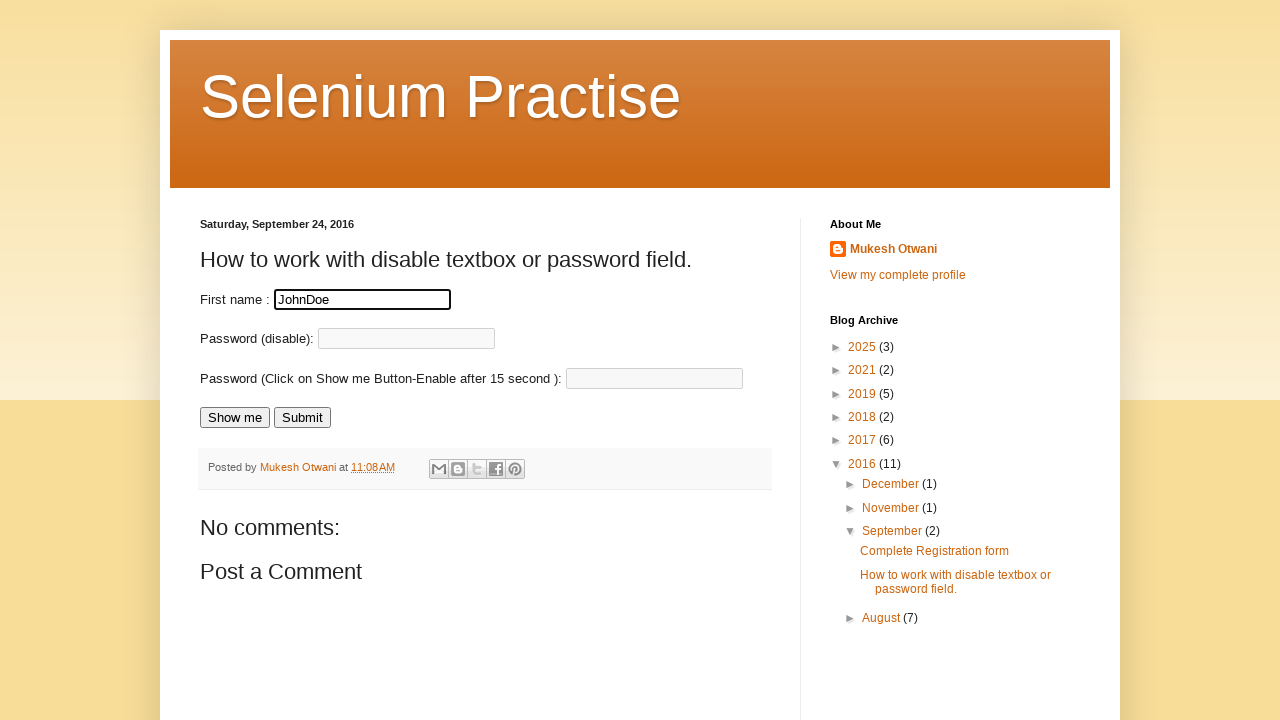